Tests product browsing functionality on DemoBlaze e-commerce site by iterating through products, finding a specific product (Sony vaio i5), clicking on it, and verifying the product page loads correctly.

Starting URL: https://www.demoblaze.com/index.html

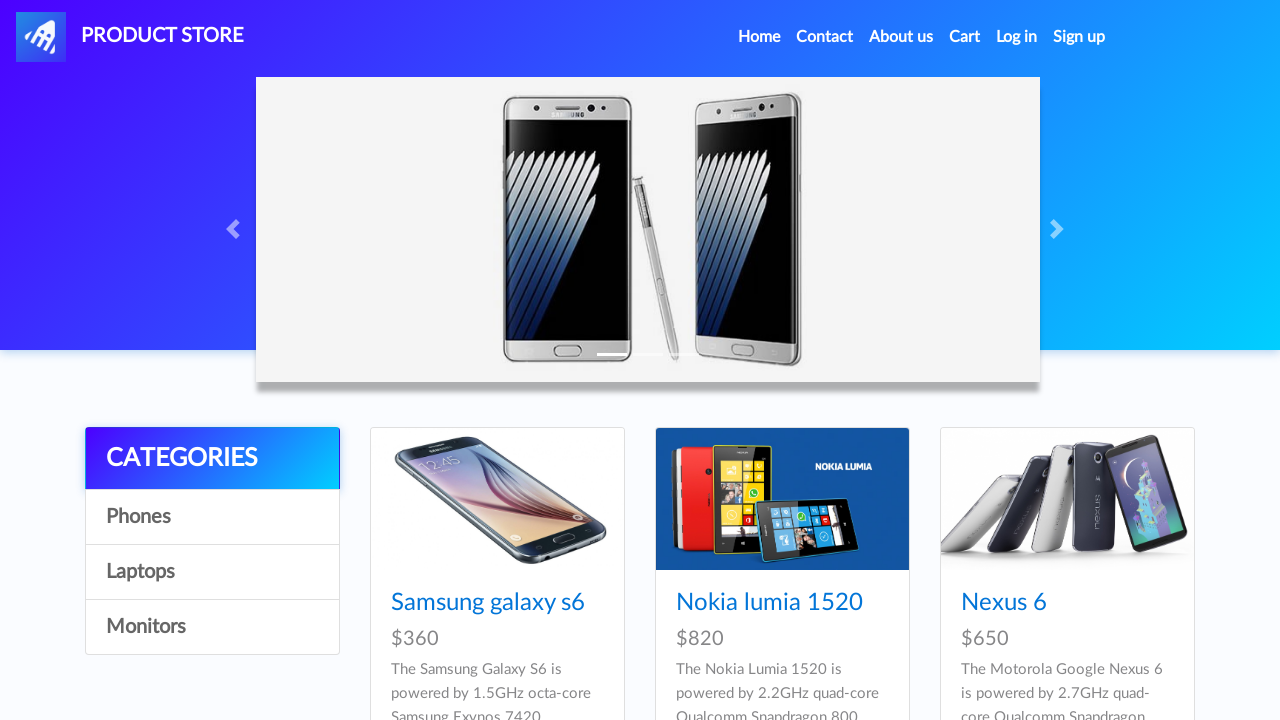

Waited for product list to load on DemoBlaze homepage
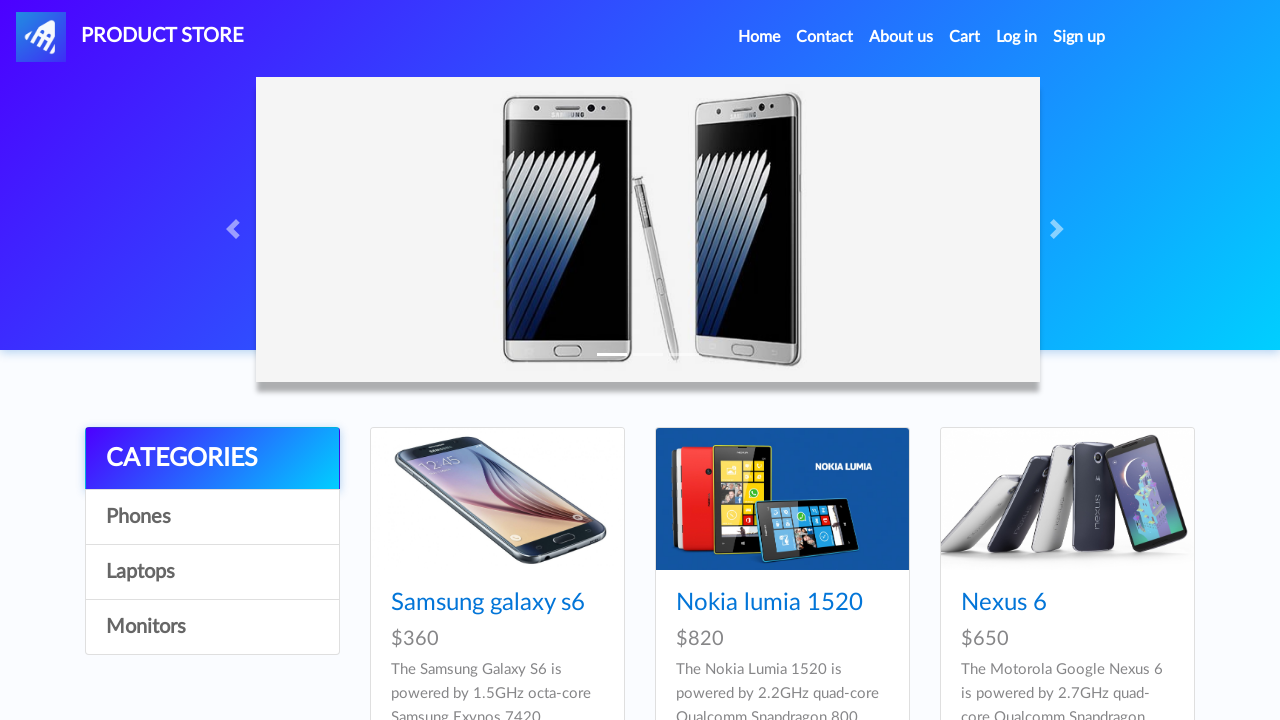

Located all product links in the product list
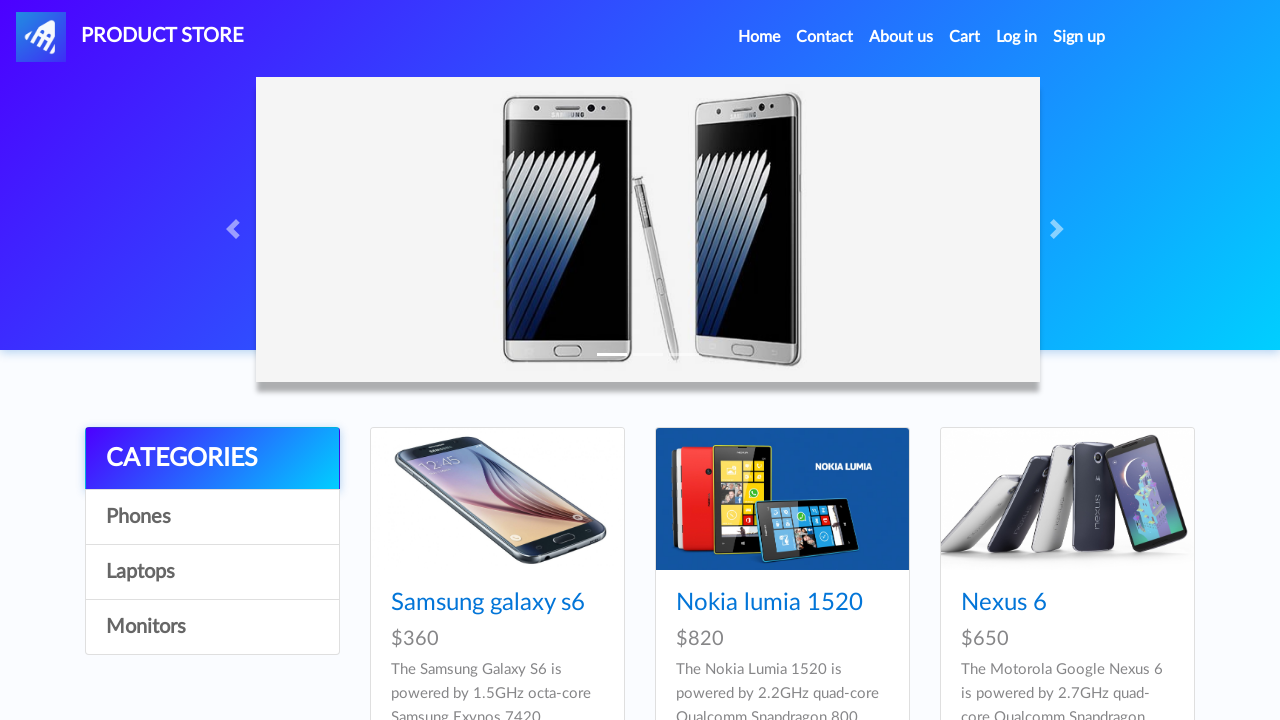

Counted 9 products in the list
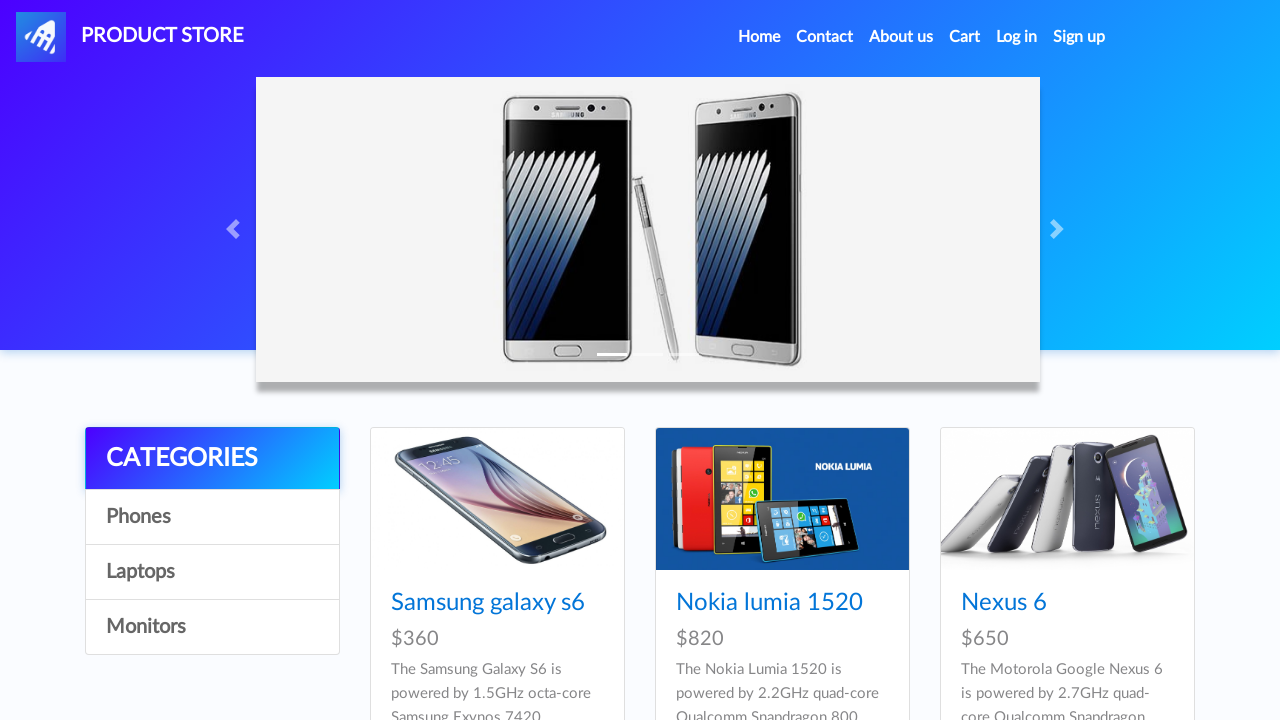

Retrieved product title: Samsung galaxy s6
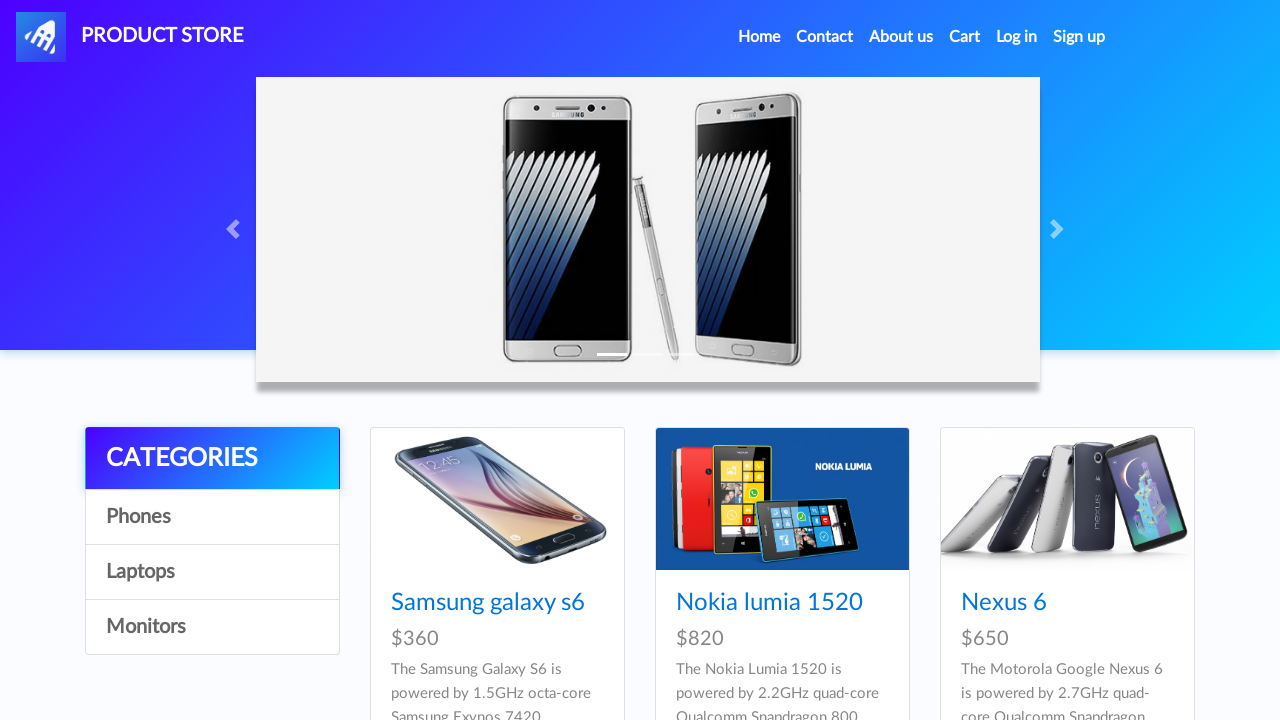

Retrieved product title: Nokia lumia 1520
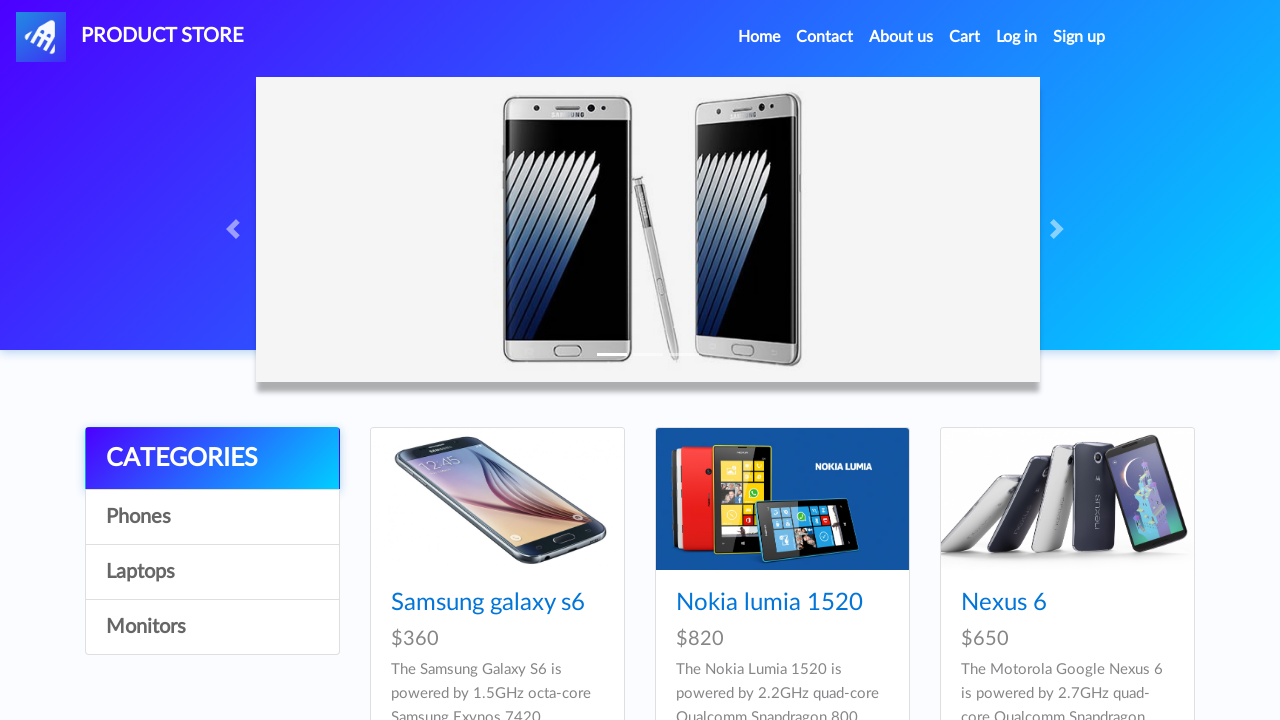

Retrieved product title: Nexus 6
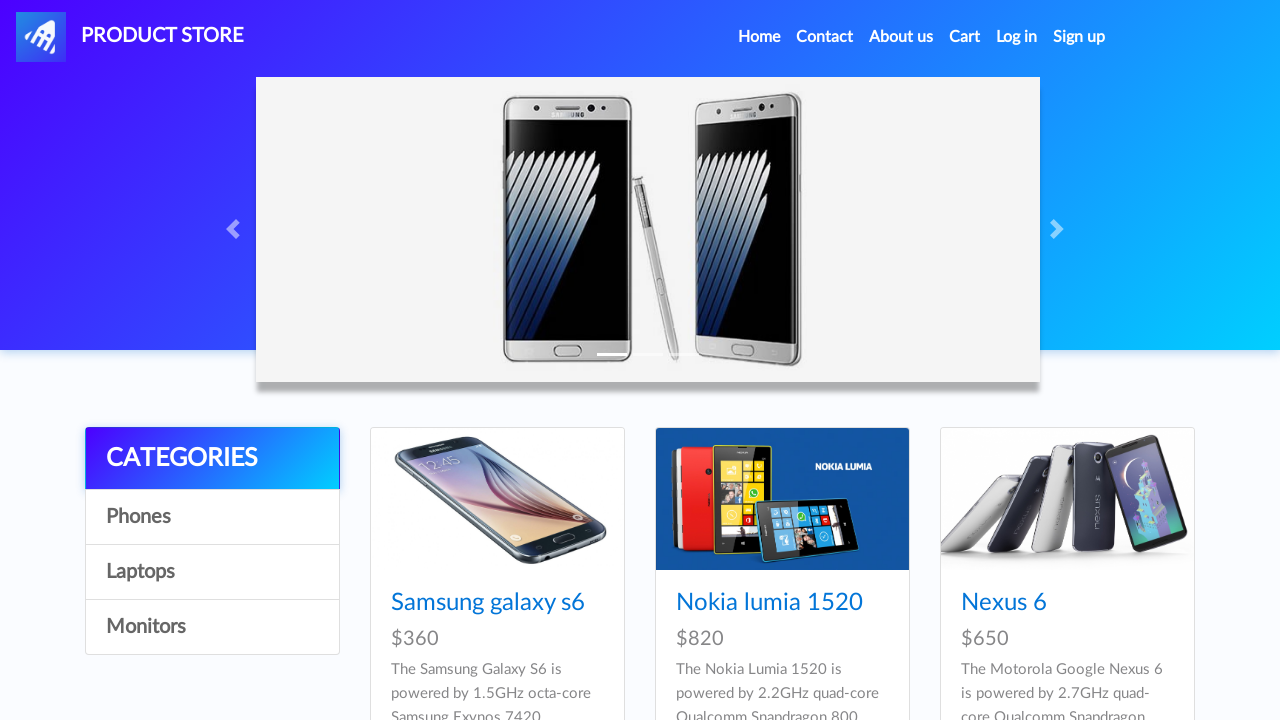

Retrieved product title: Samsung galaxy s7
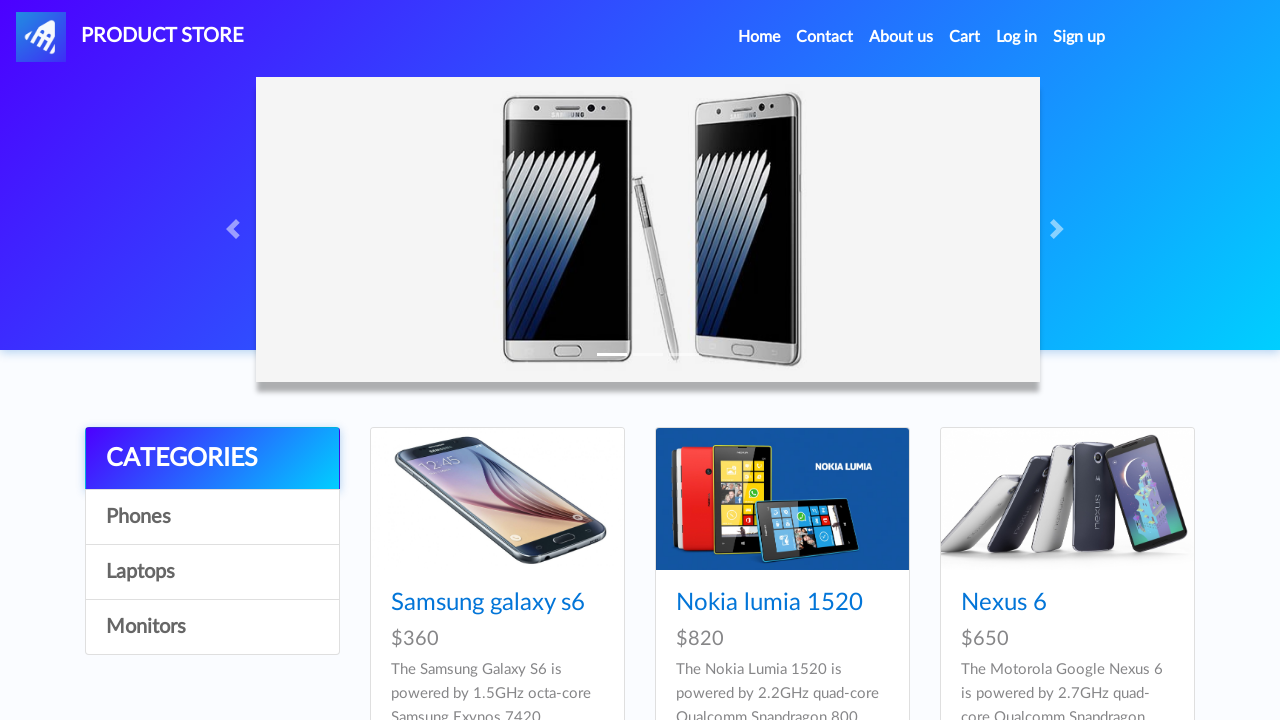

Retrieved product title: Iphone 6 32gb
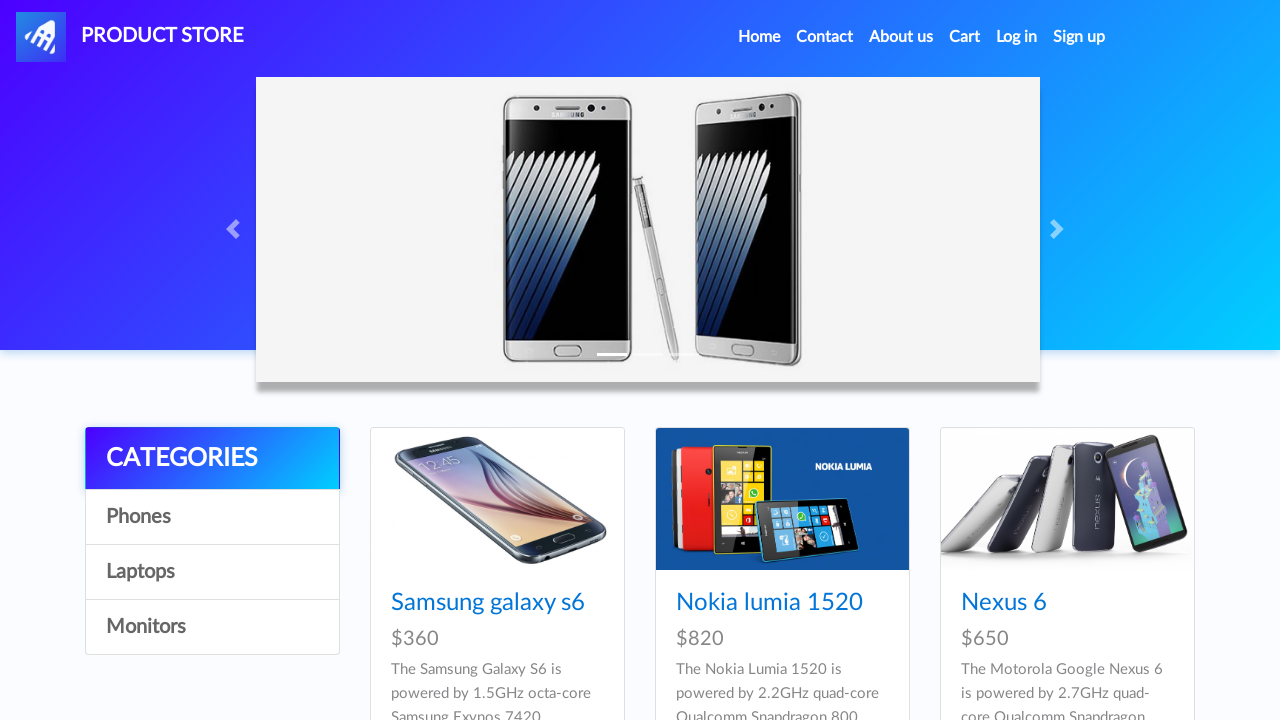

Retrieved product title: Sony xperia z5
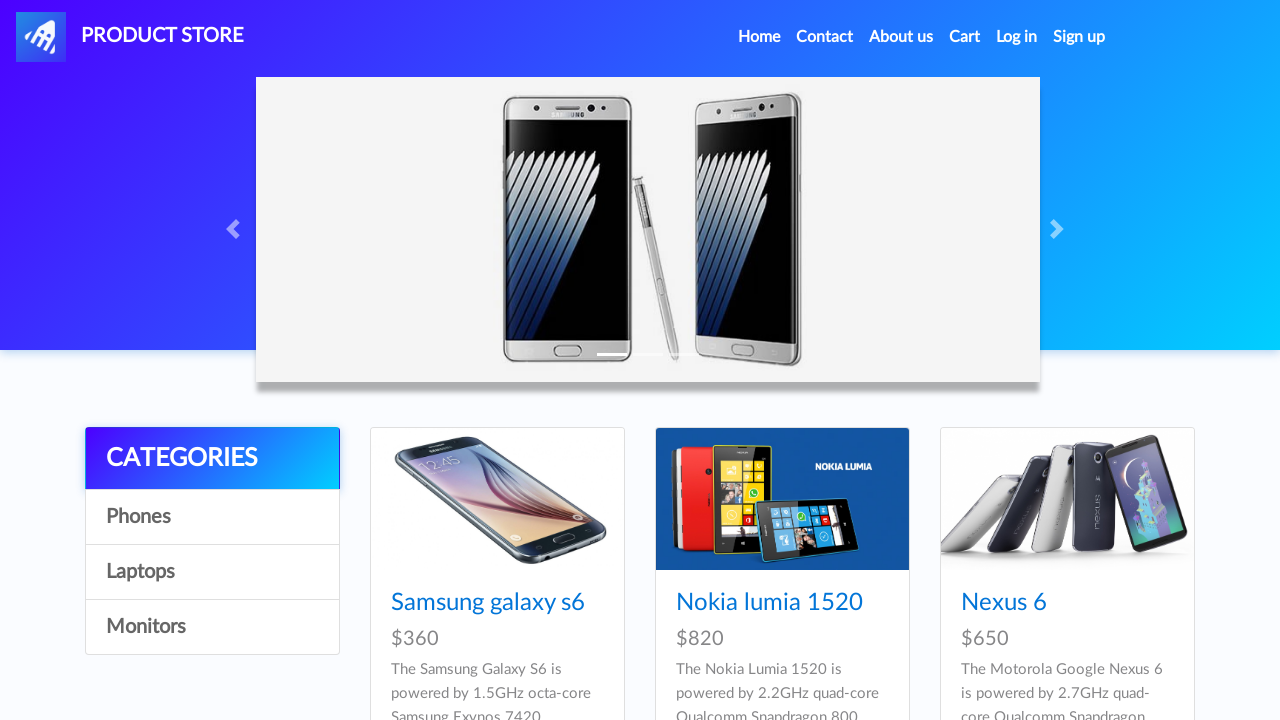

Retrieved product title: HTC One M9
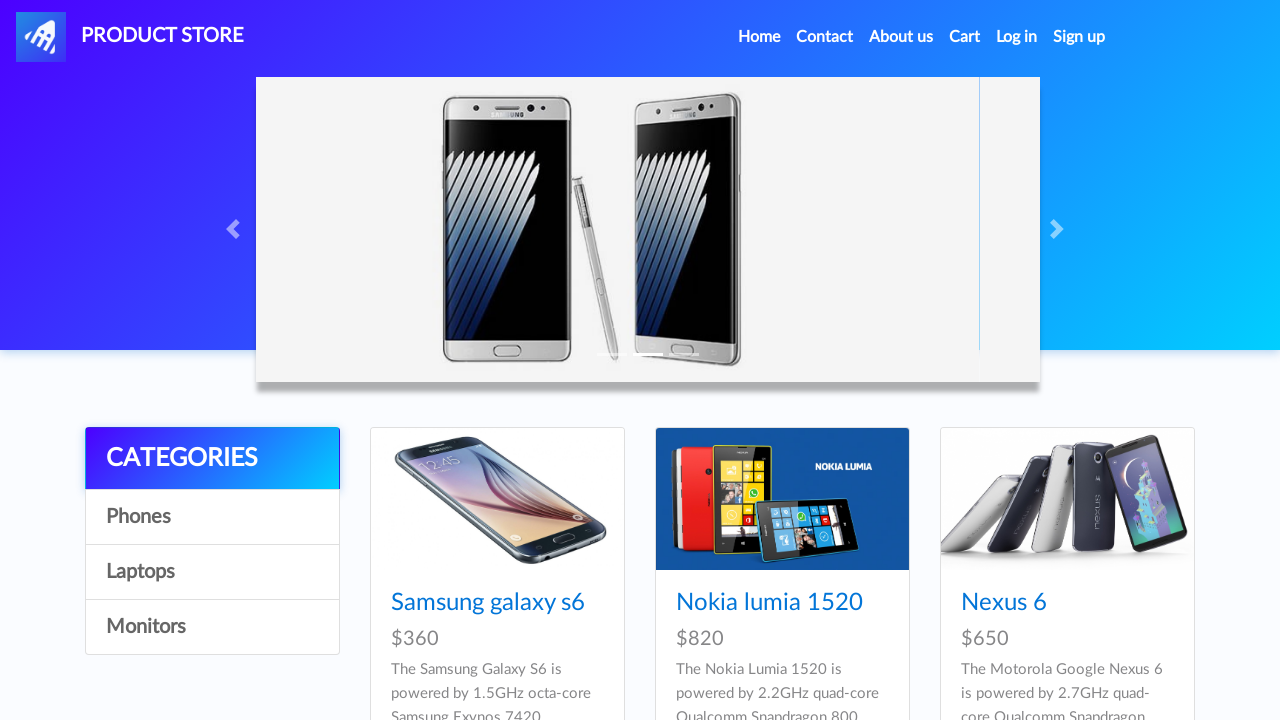

Retrieved product title: Sony vaio i5
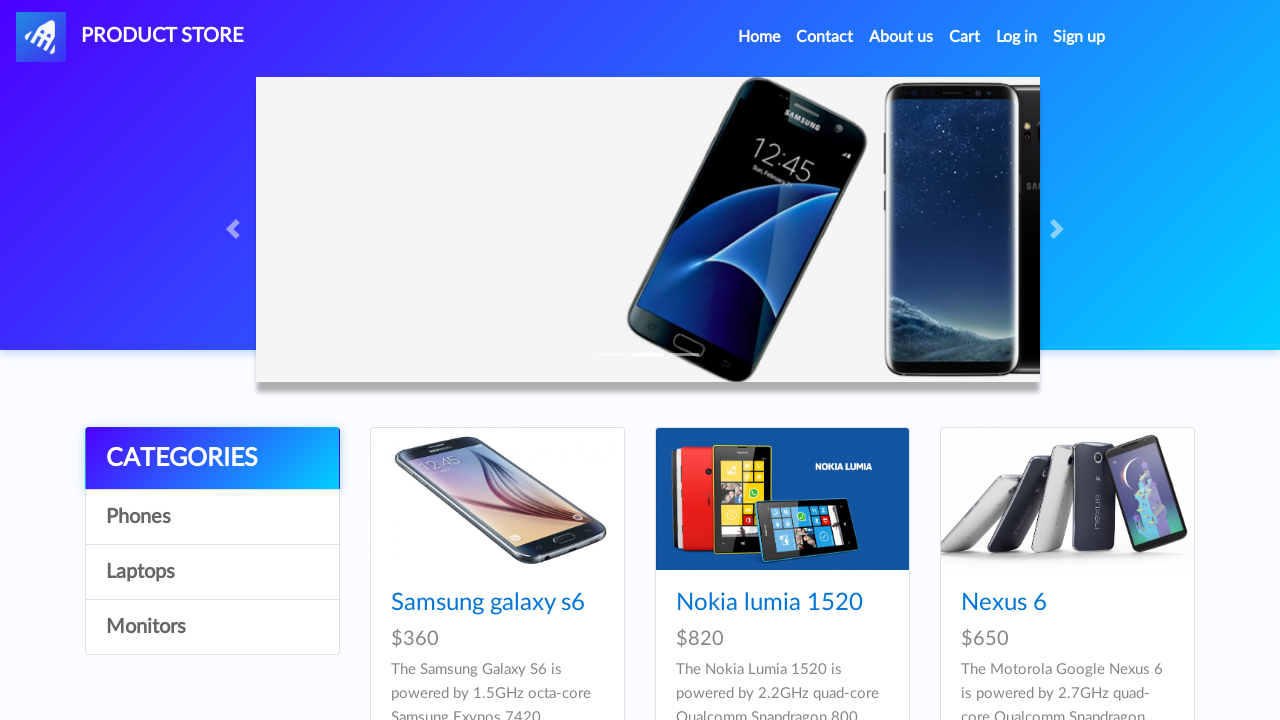

Clicked on Sony vaio i5 product at (739, 361) on xpath=//div[@id='tbodyid']//div/h4/a >> nth=7
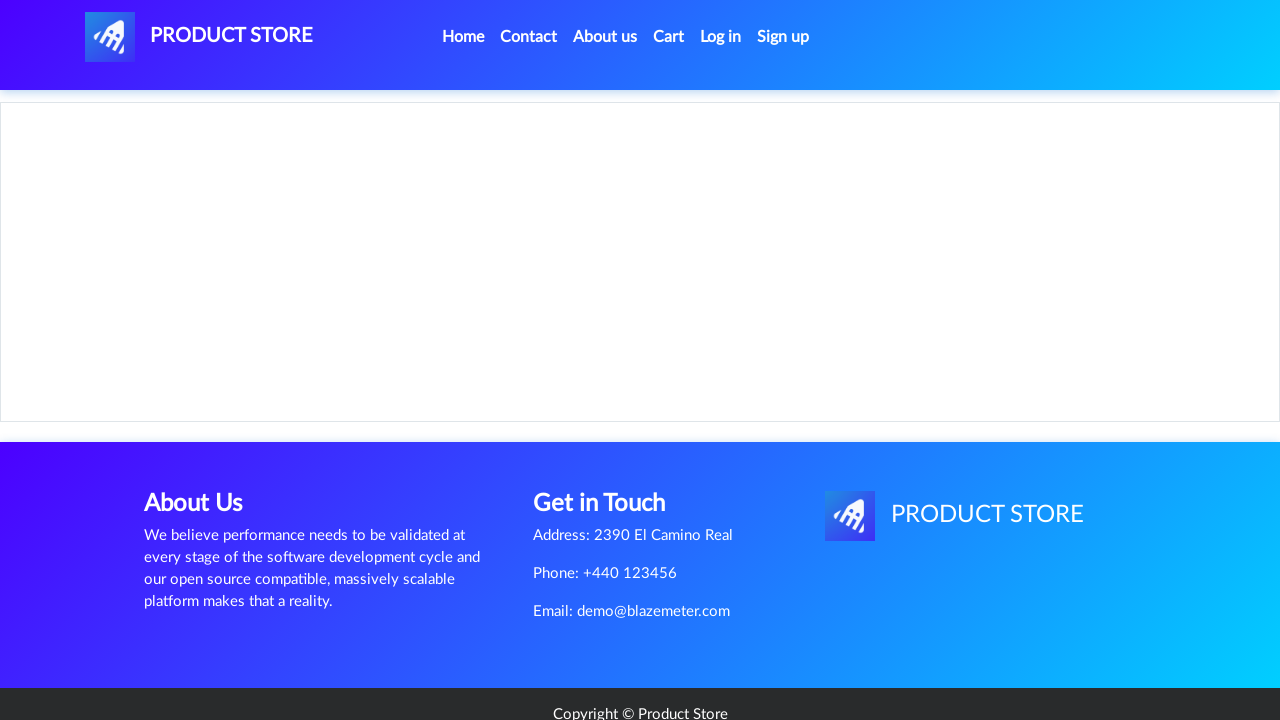

Verified product page loaded with product name heading
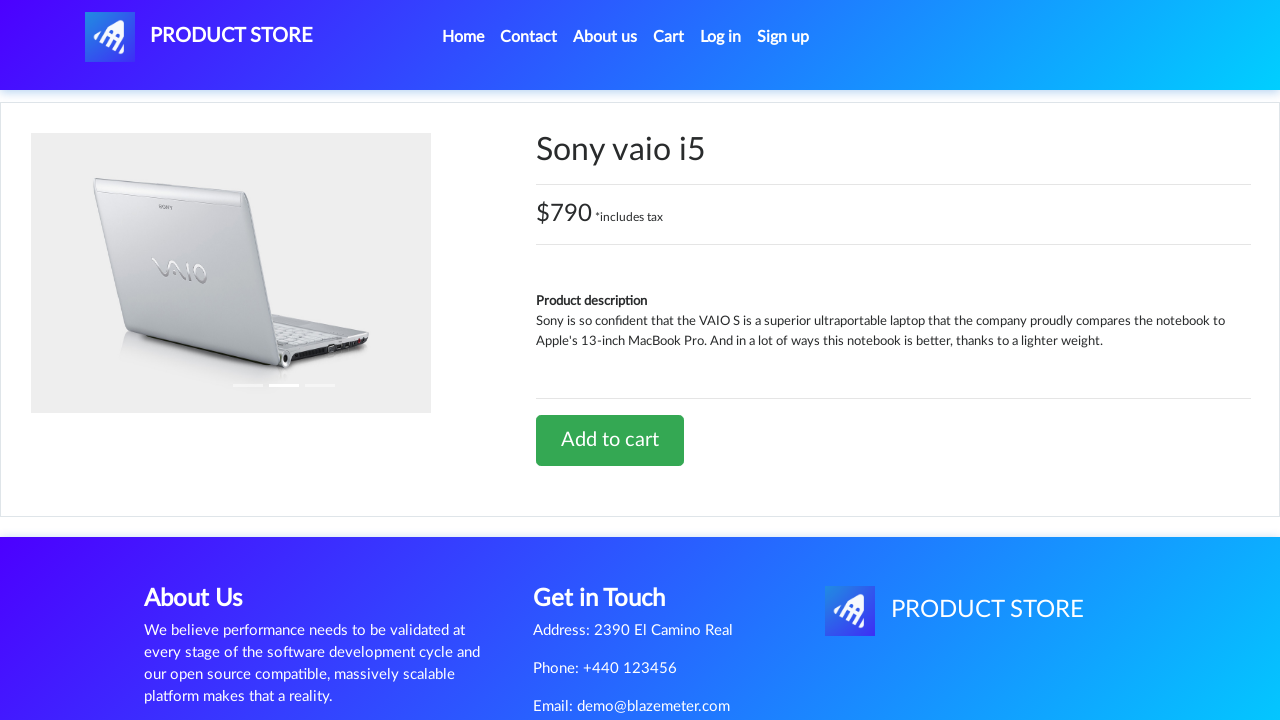

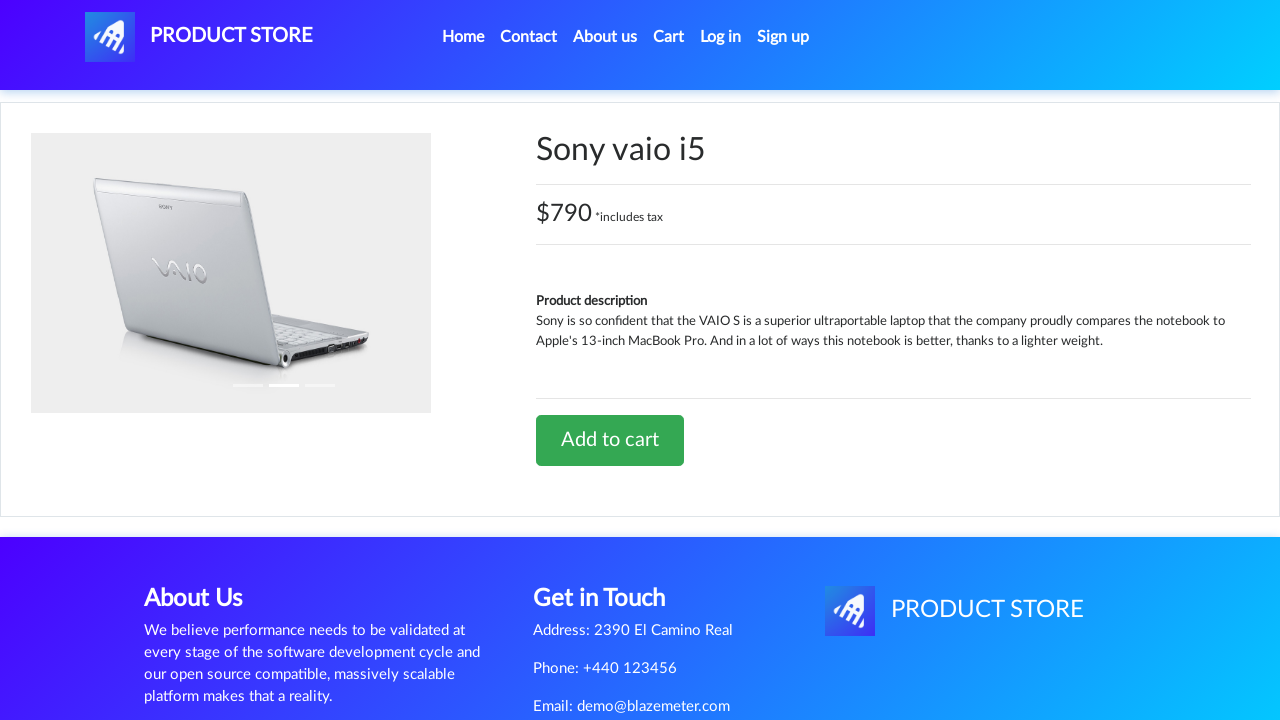